Tests browser window management operations including maximize, minimize, fullscreen, and resizing/repositioning

Starting URL: http://www.techproeducation.com

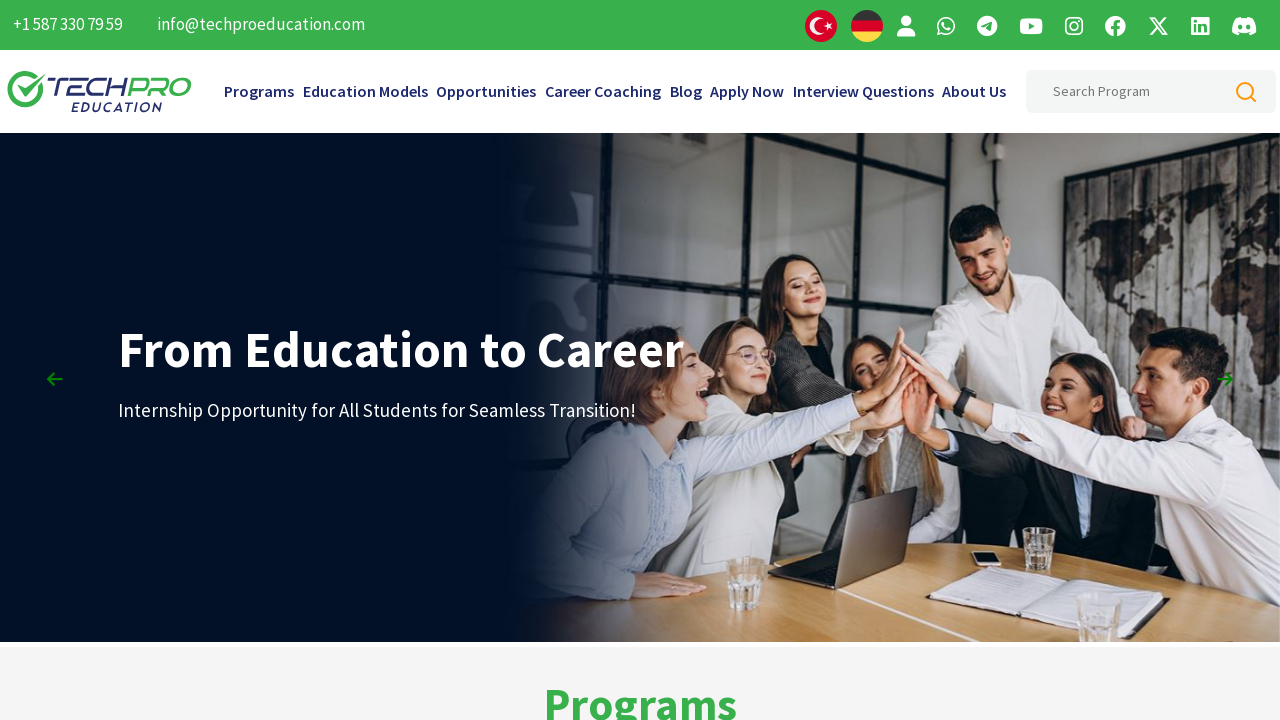

Set viewport size to 1920x1080 (maximize)
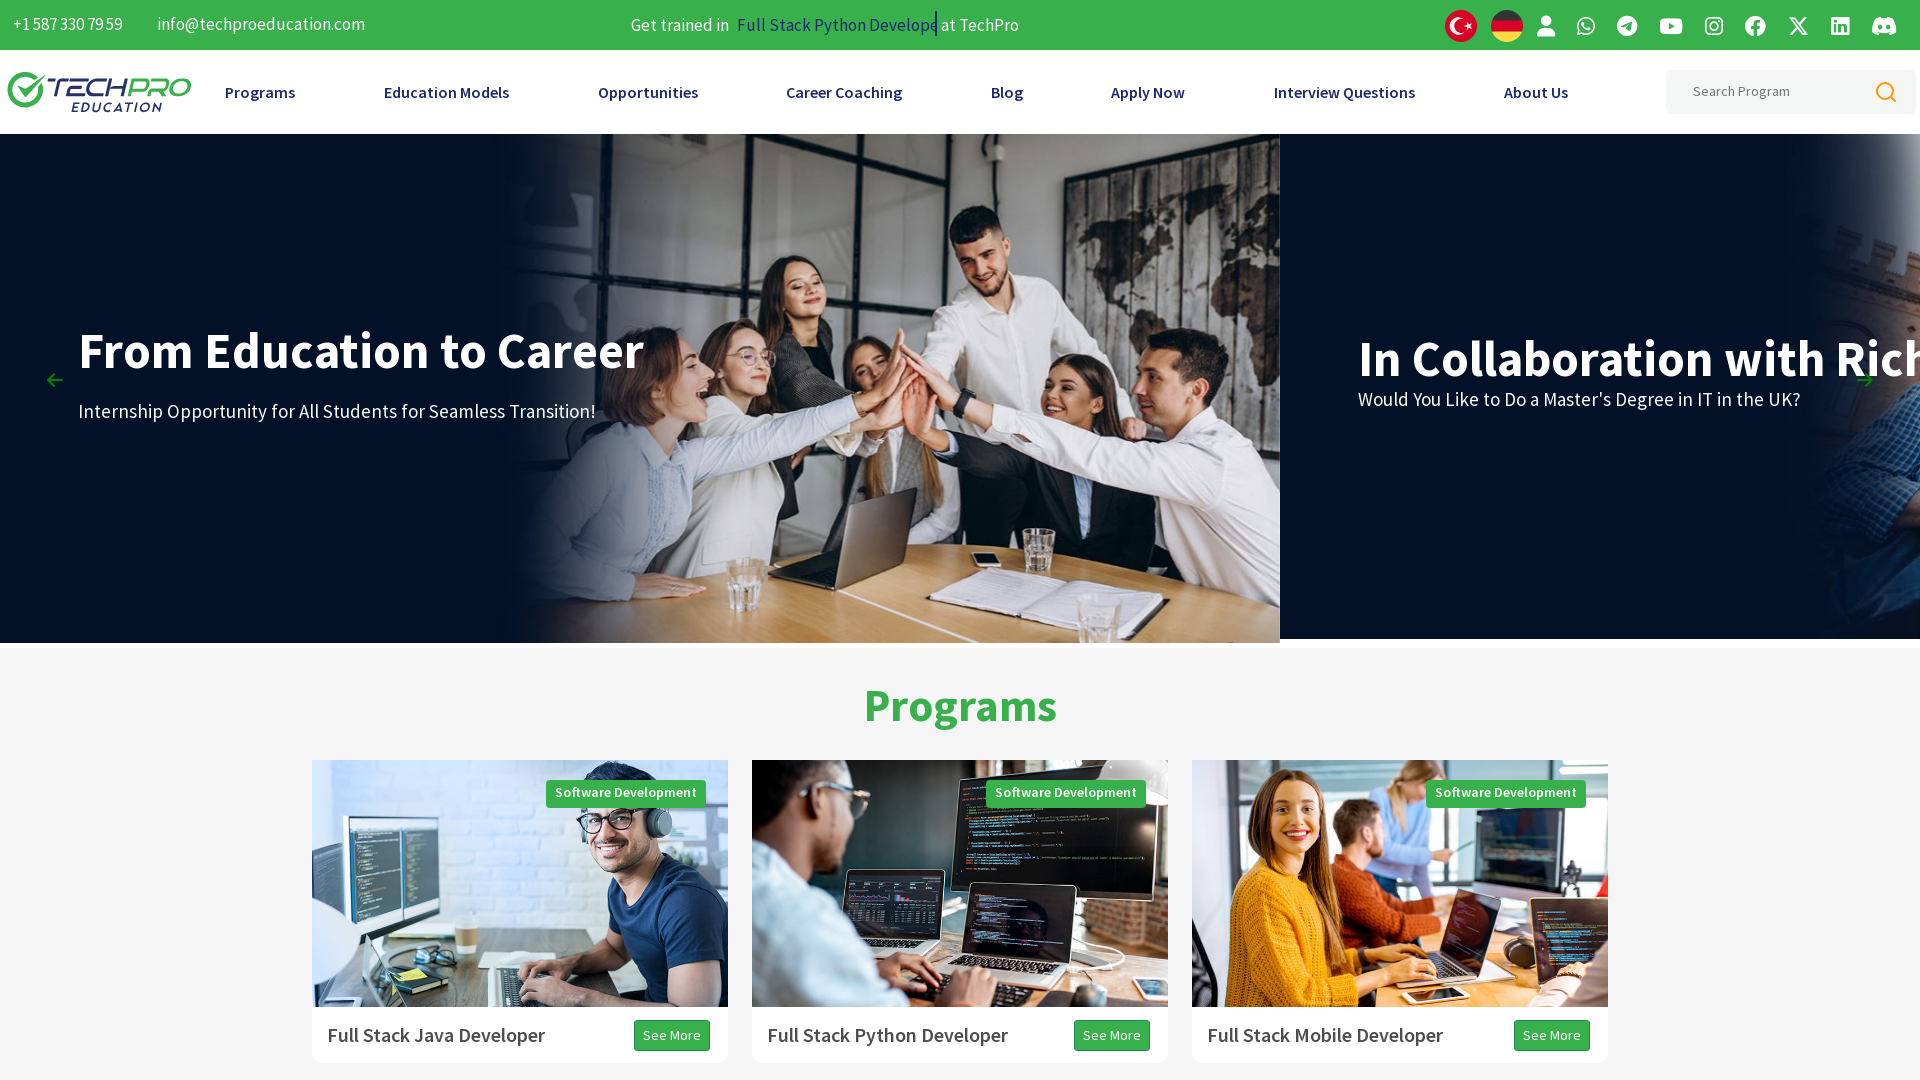

Requested fullscreen mode via JavaScript
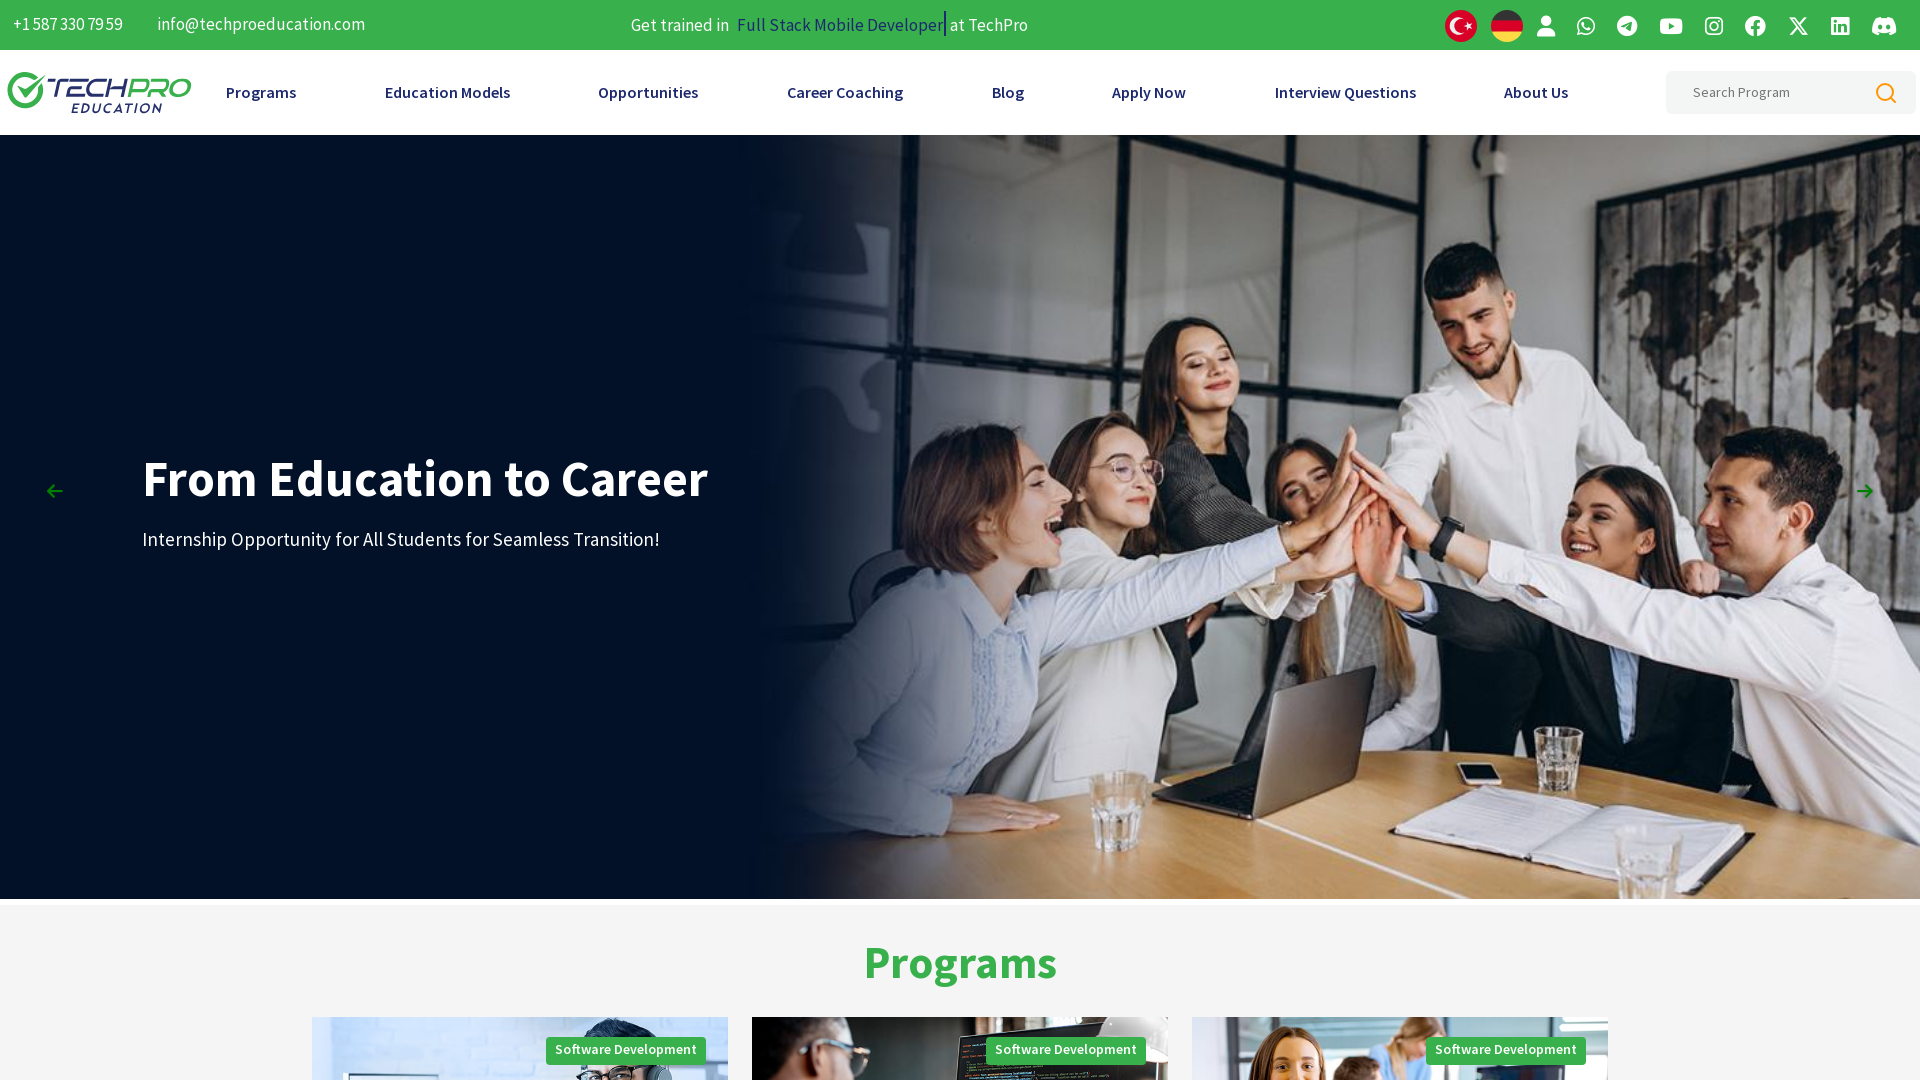

Set viewport size to 600x600 (custom resize)
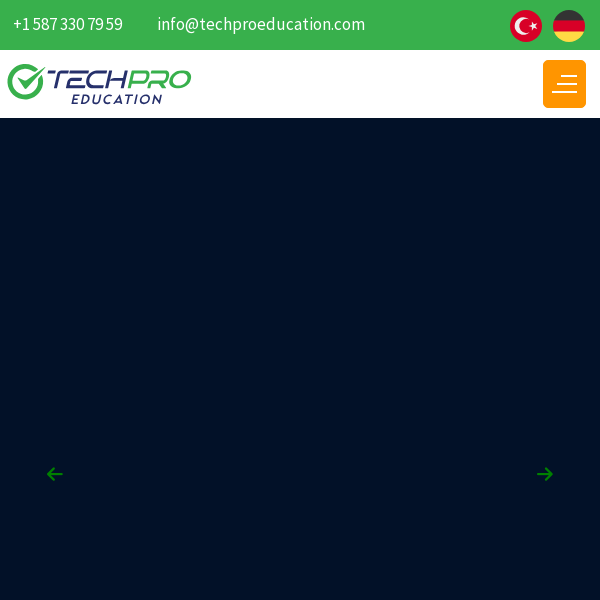

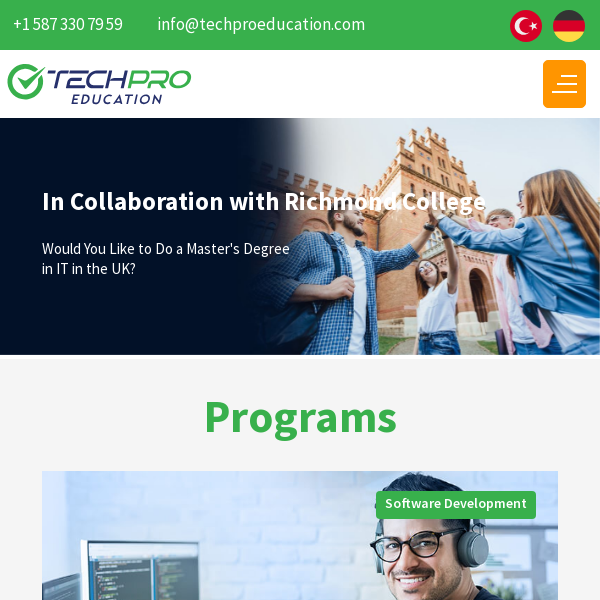